Opens the Vodafone landing page and sets a specific viewport size

Starting URL: https://www.vodafone.com/

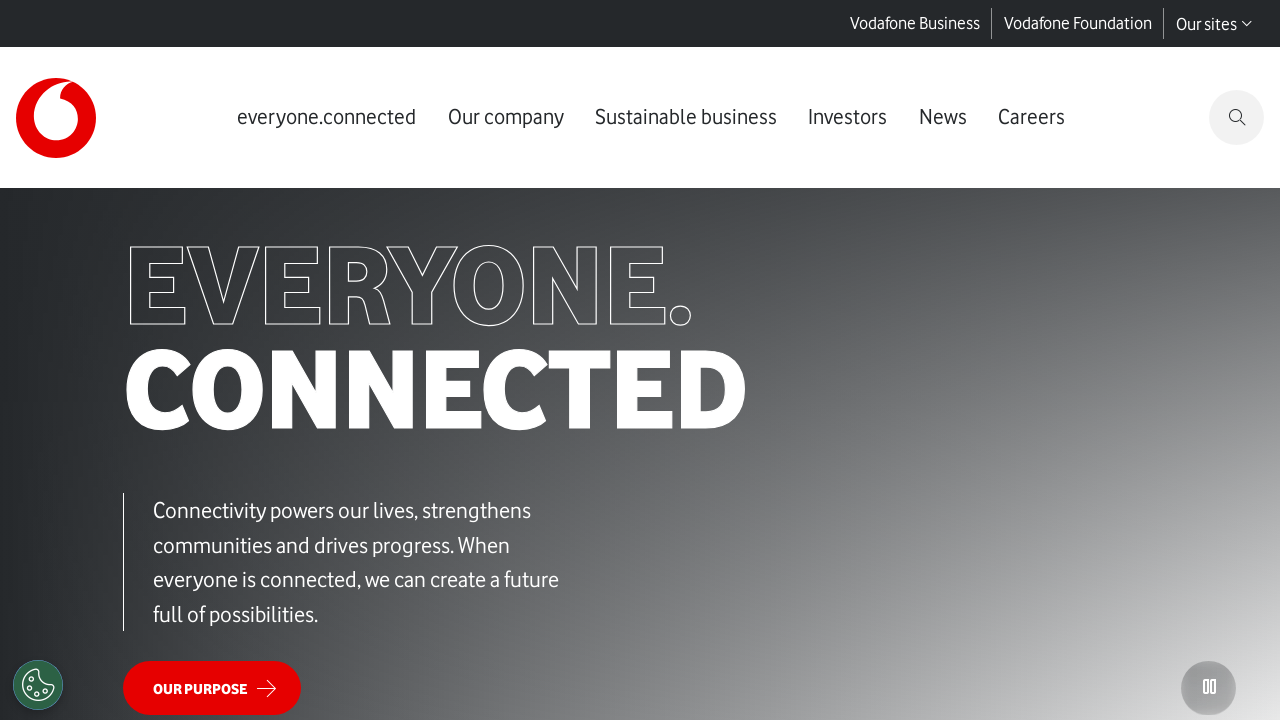

Navigated to Vodafone landing page
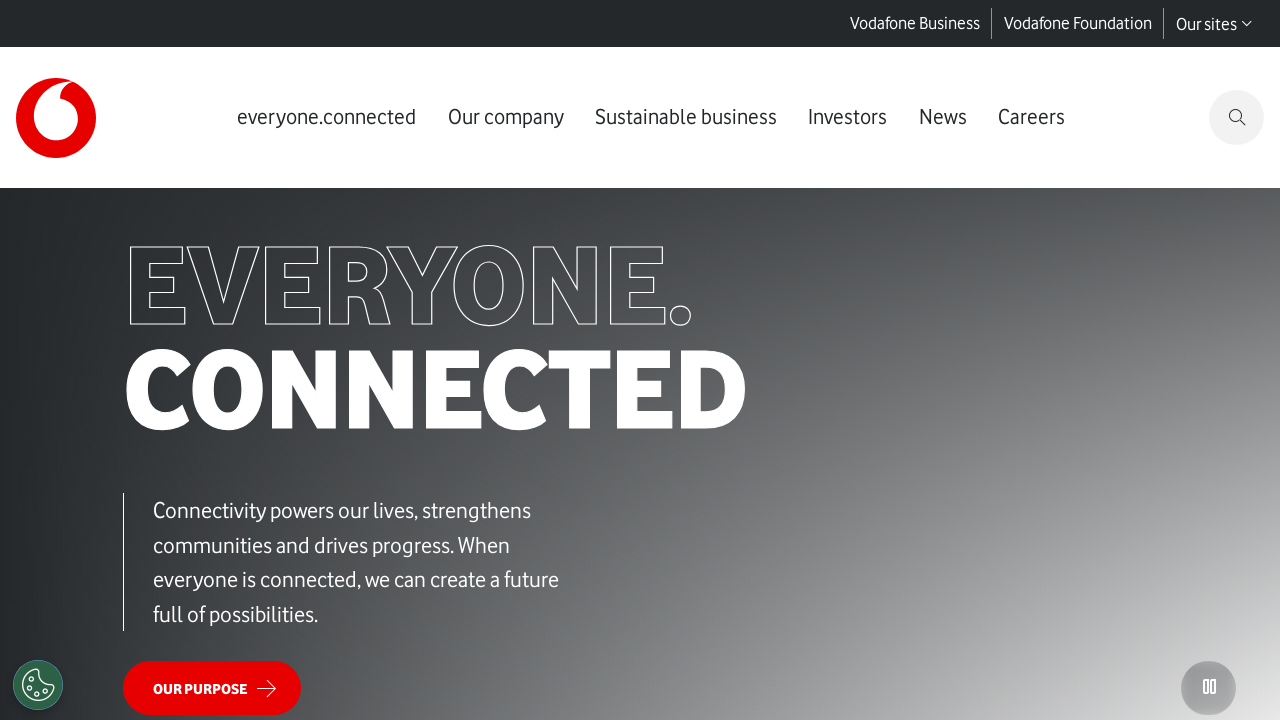

Set viewport size to 1440x900
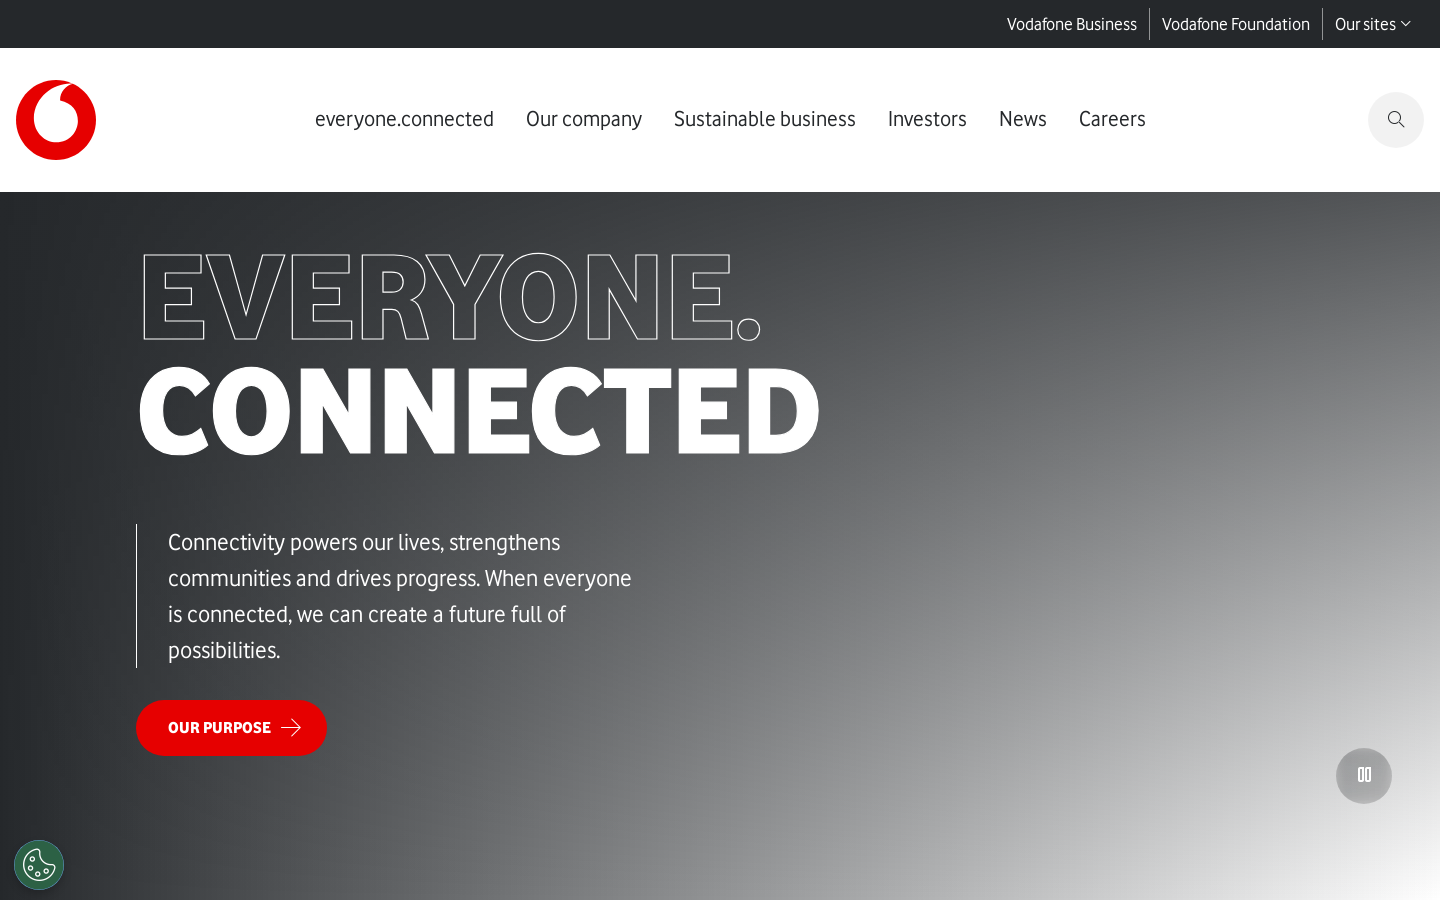

Page fully loaded (domcontentloaded)
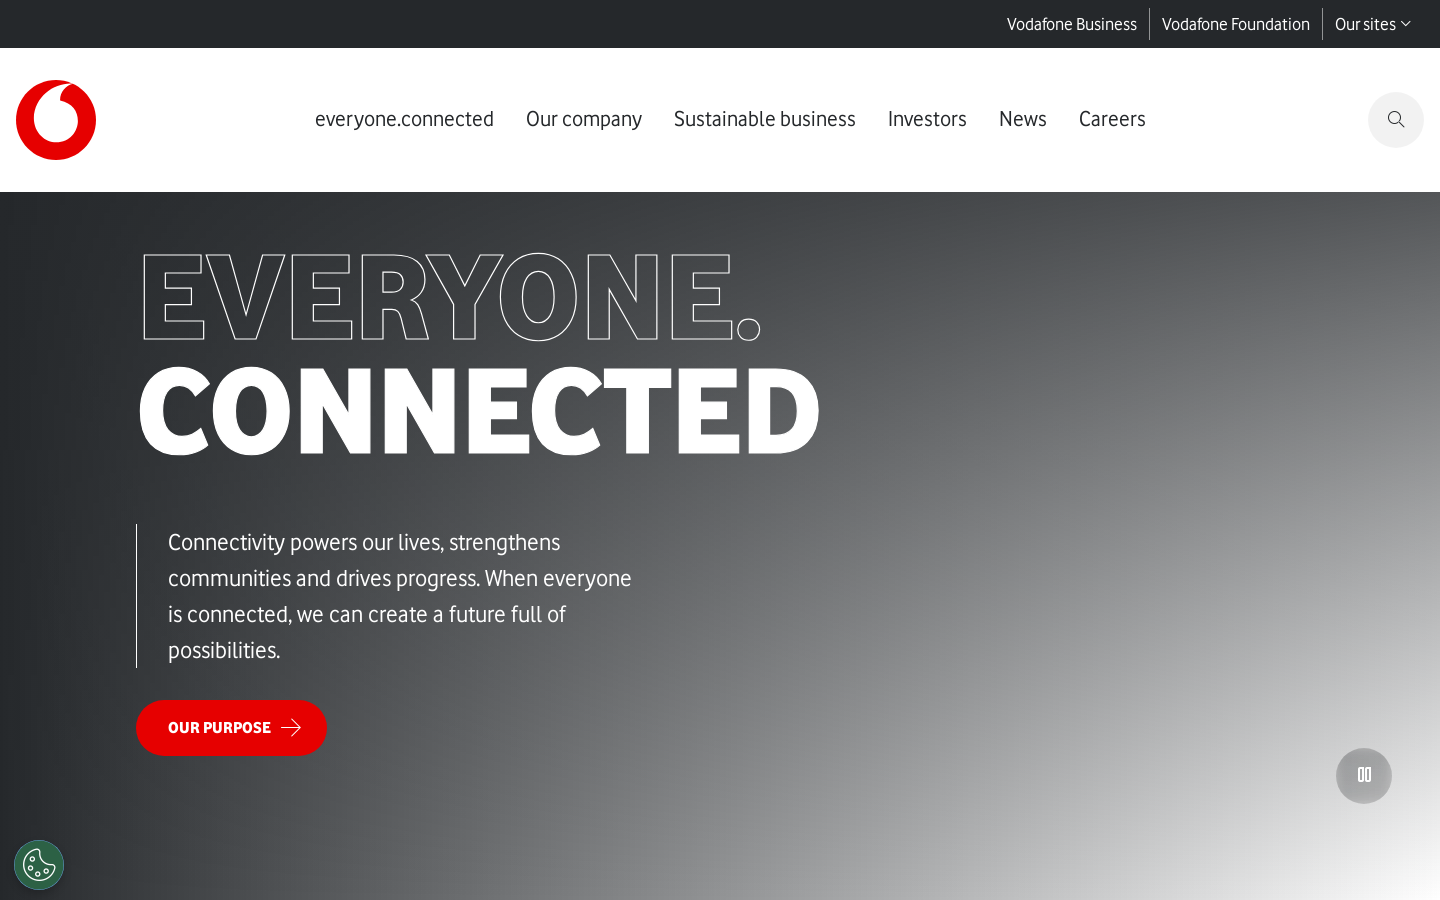

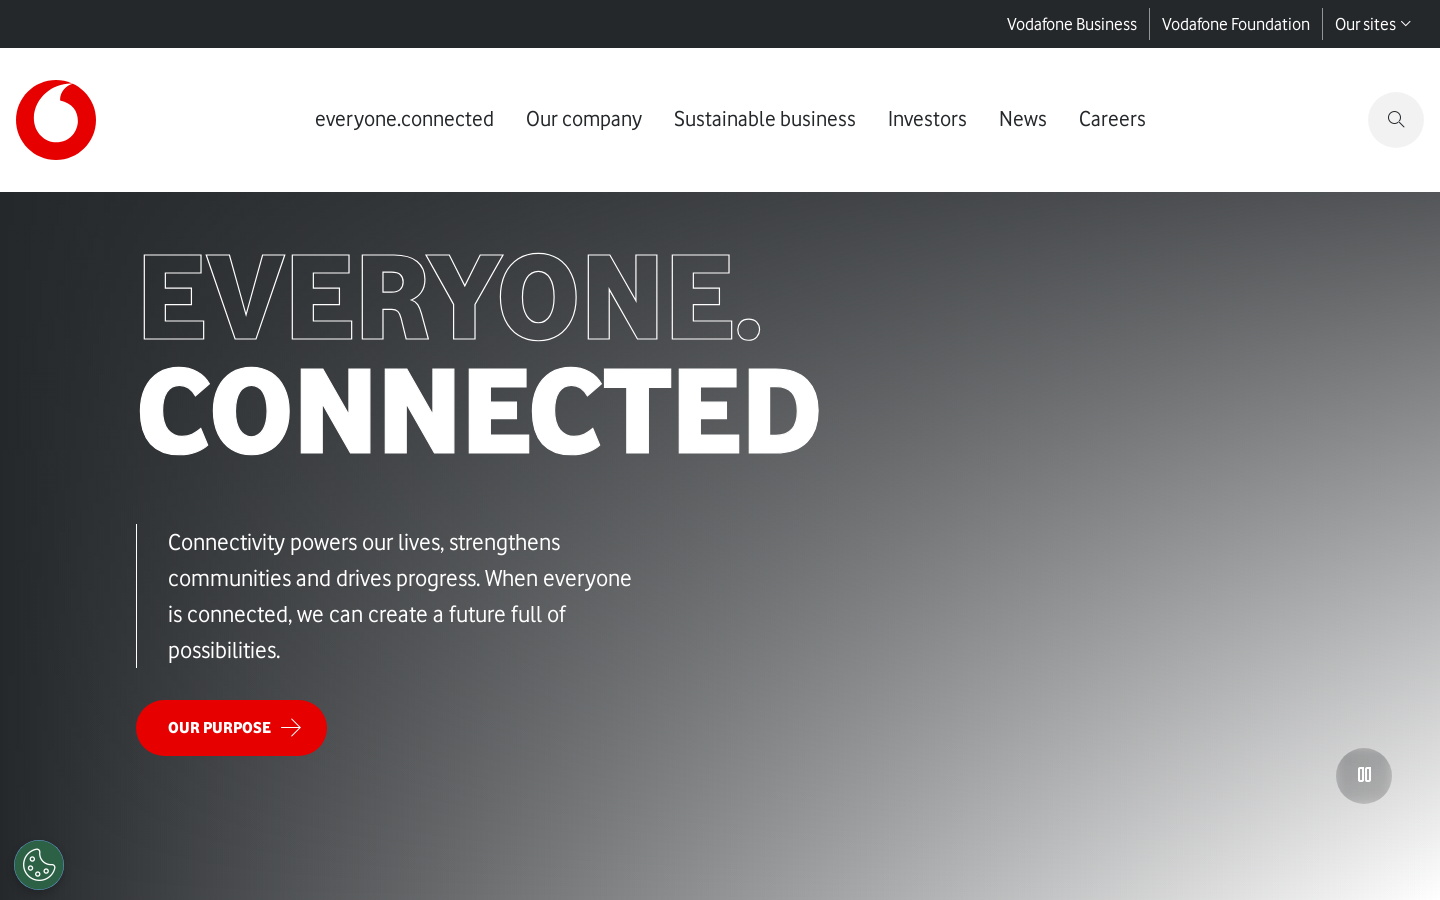